Tests various input field interactions including typing text, appending text, clearing fields, and checking field properties (enabled/readonly status) on a practice form page

Starting URL: https://letcode.in/edit

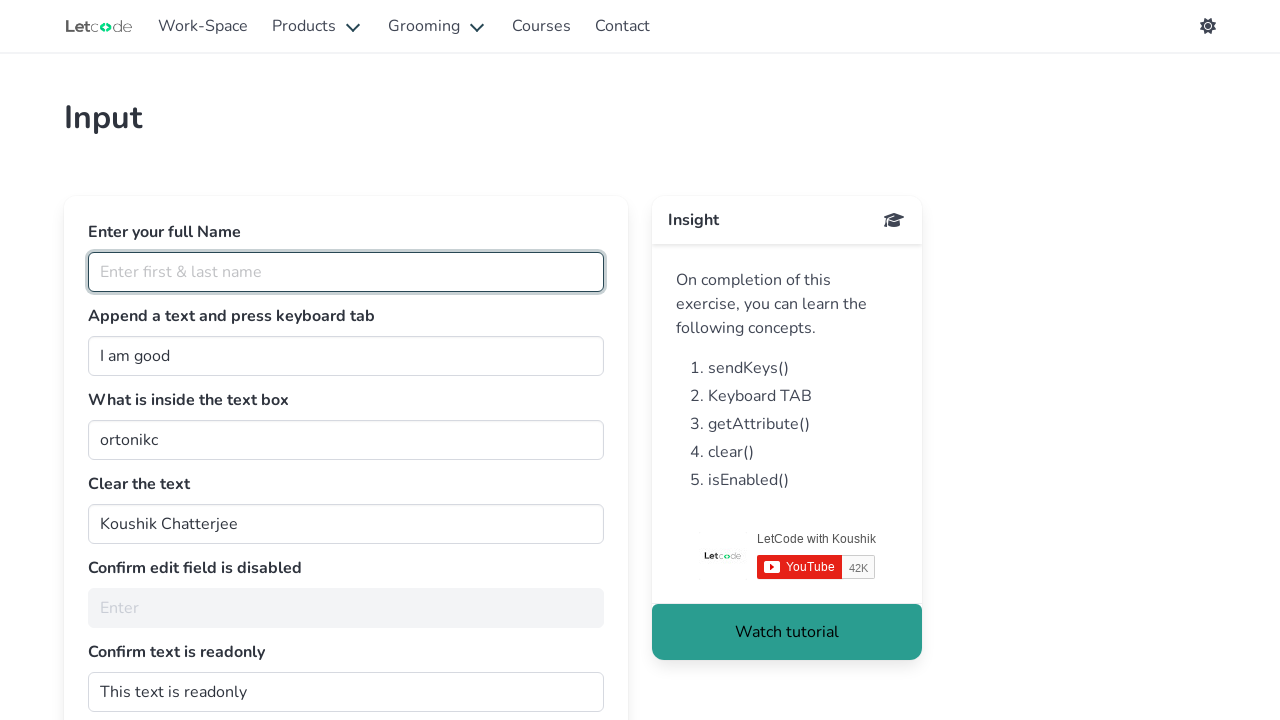

Filled full name field with 'Monika Shinde' on #fullName
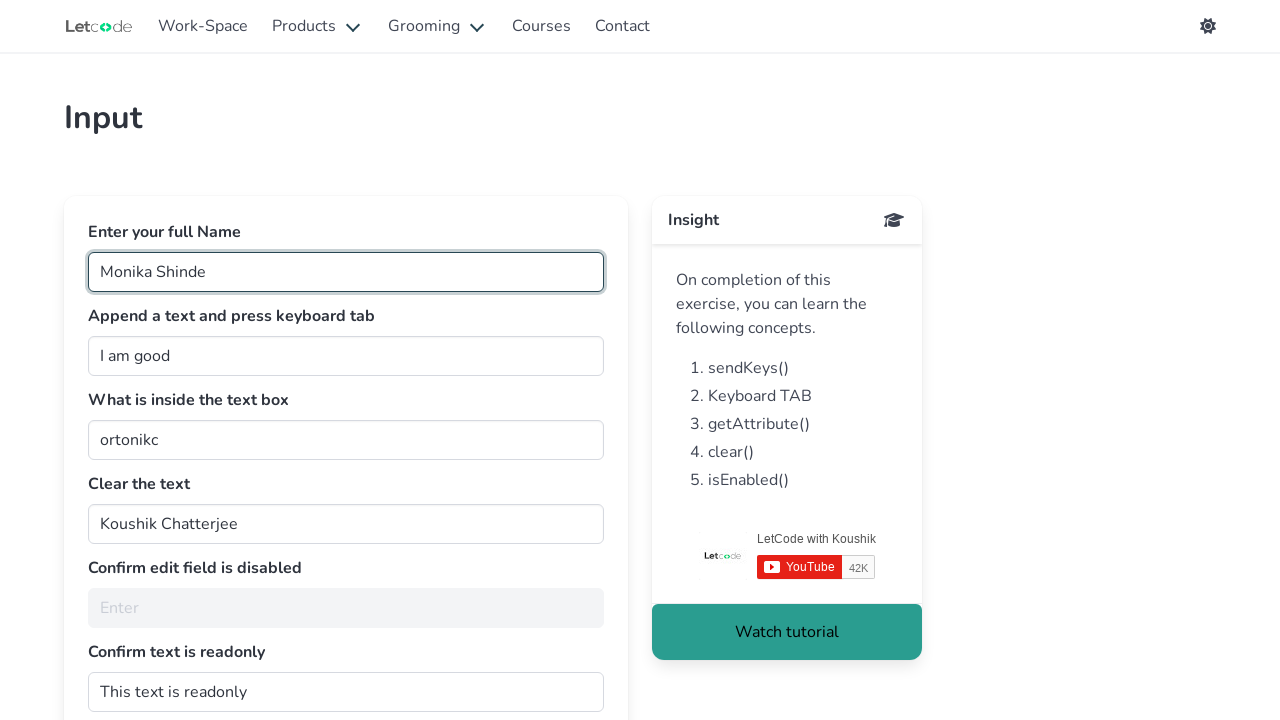

Retrieved existing text from join field
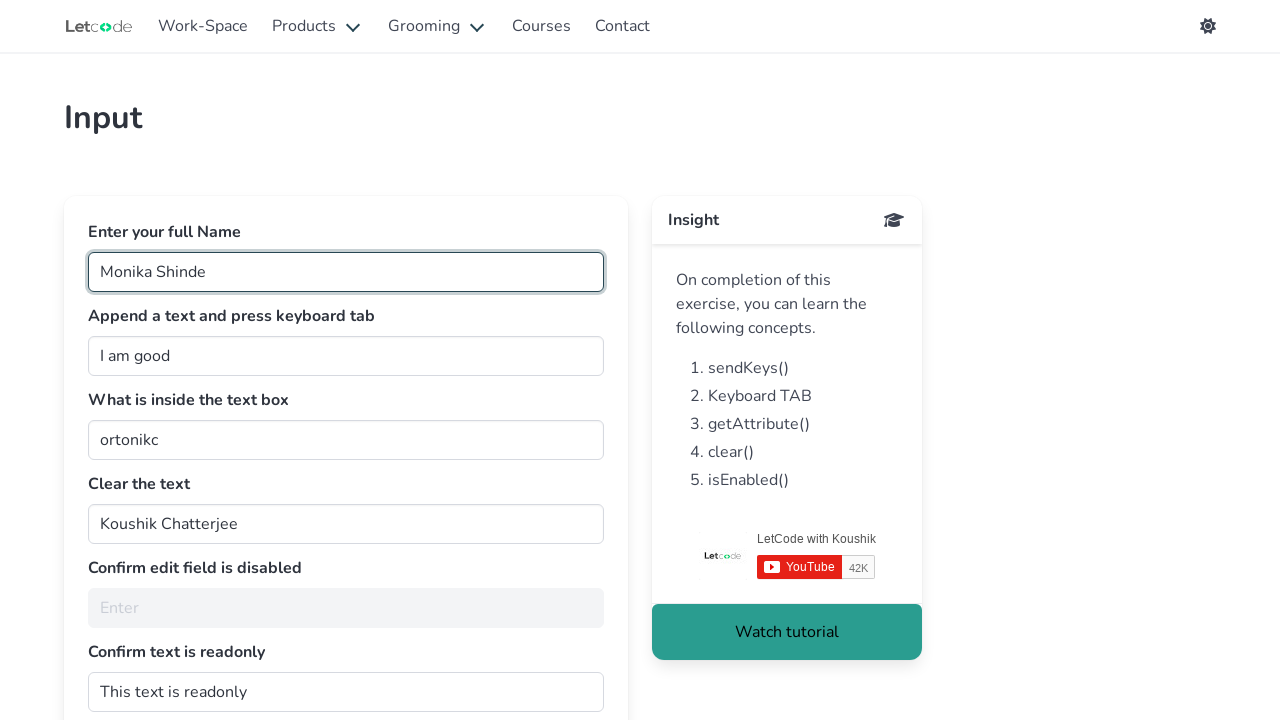

Appended ' and great' to join field on #join
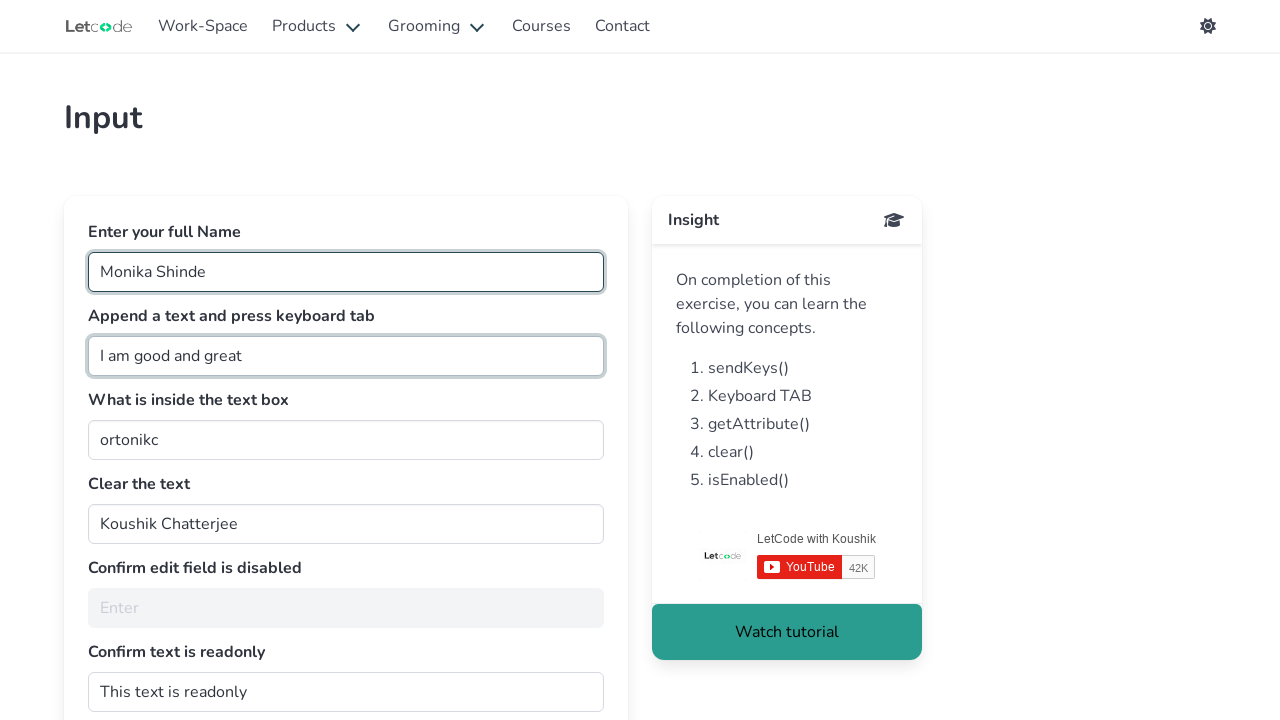

Retrieved text value from getMe field
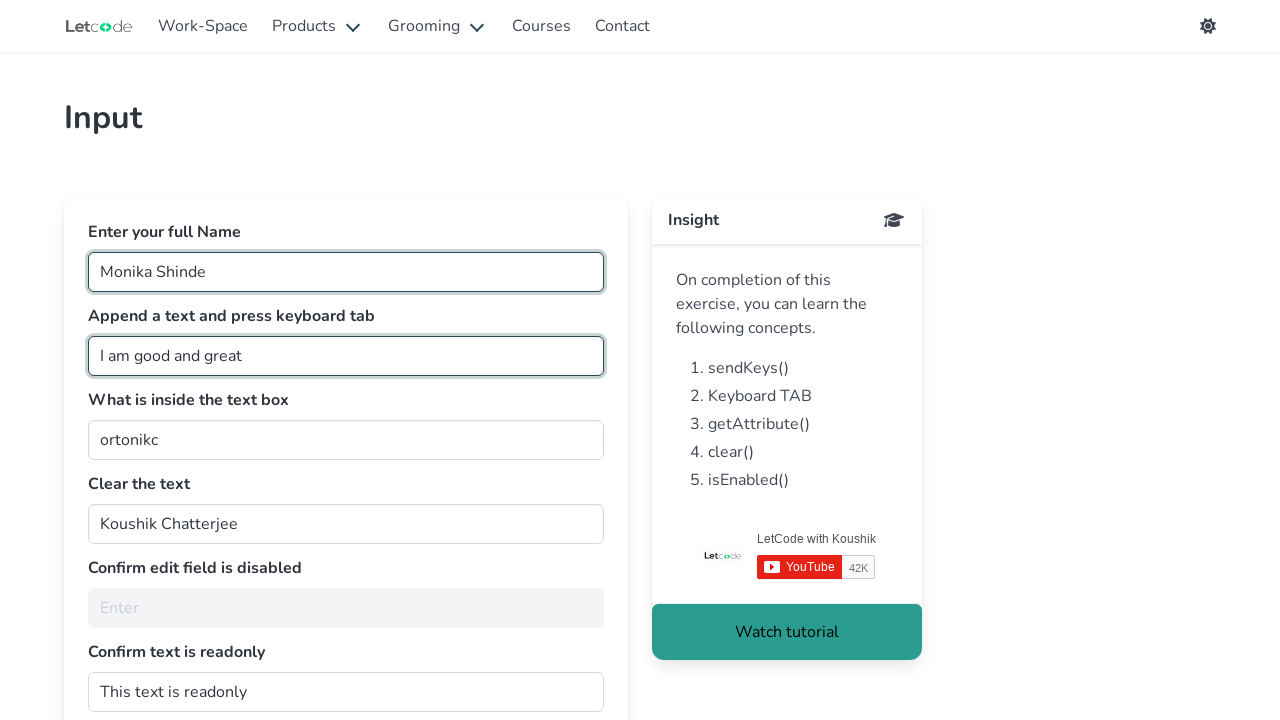

Cleared the clearMe field on #clearMe
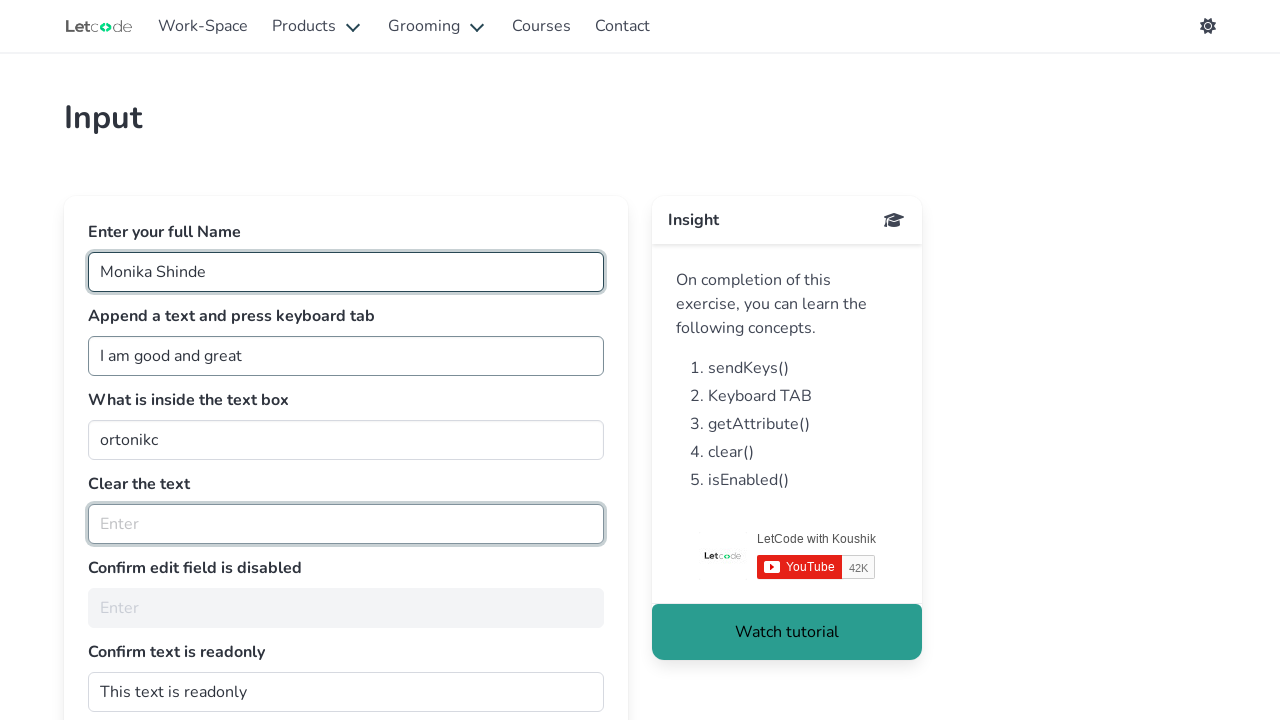

Checked if noEdit field is enabled
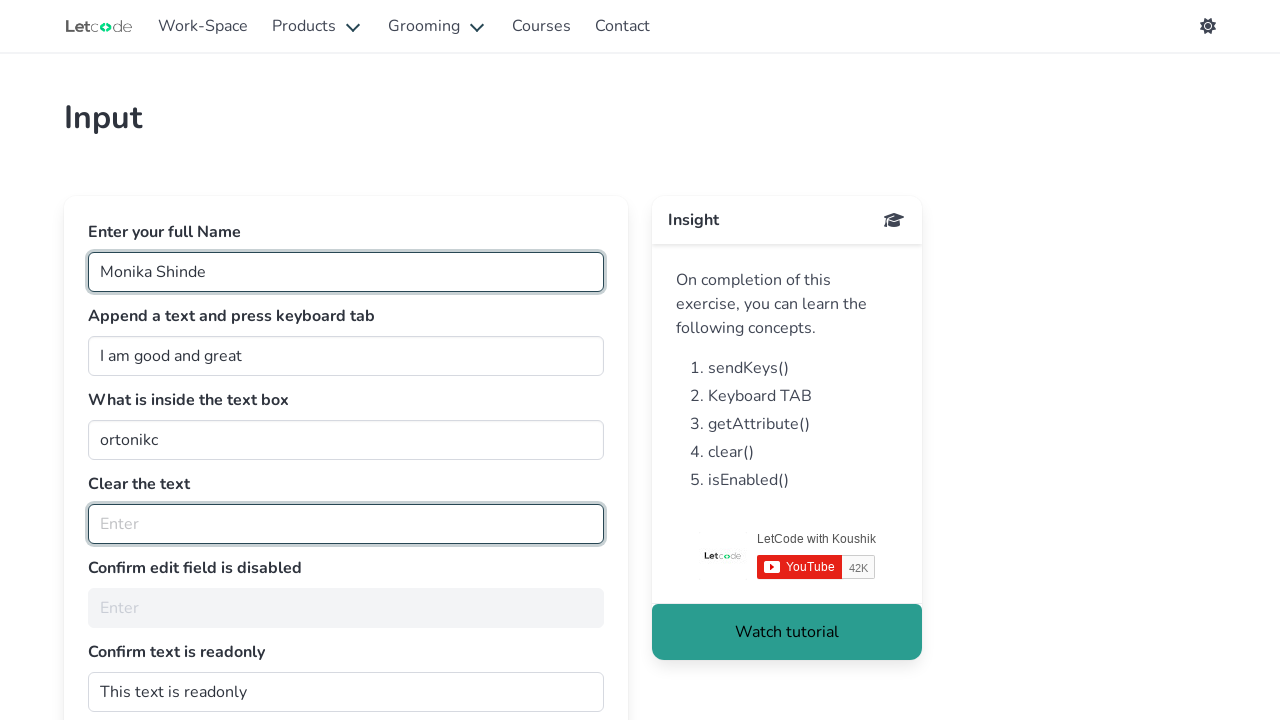

Checked readonly attribute of dontwrite field
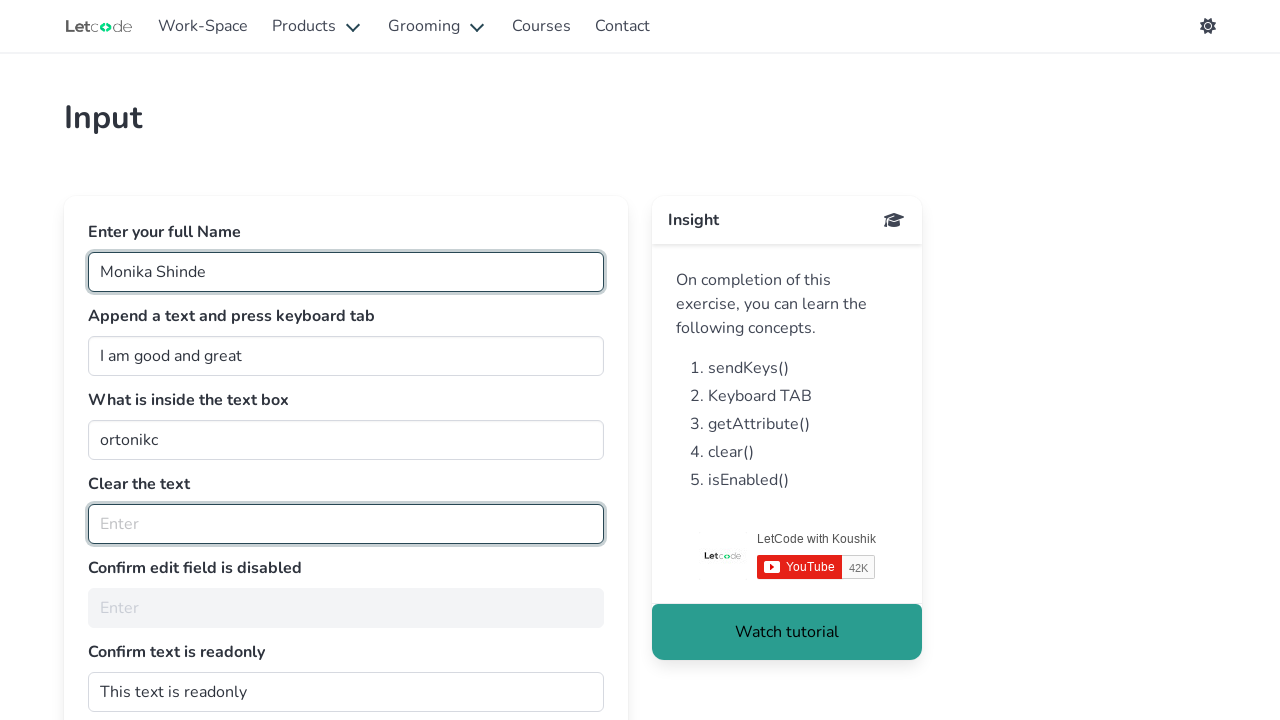

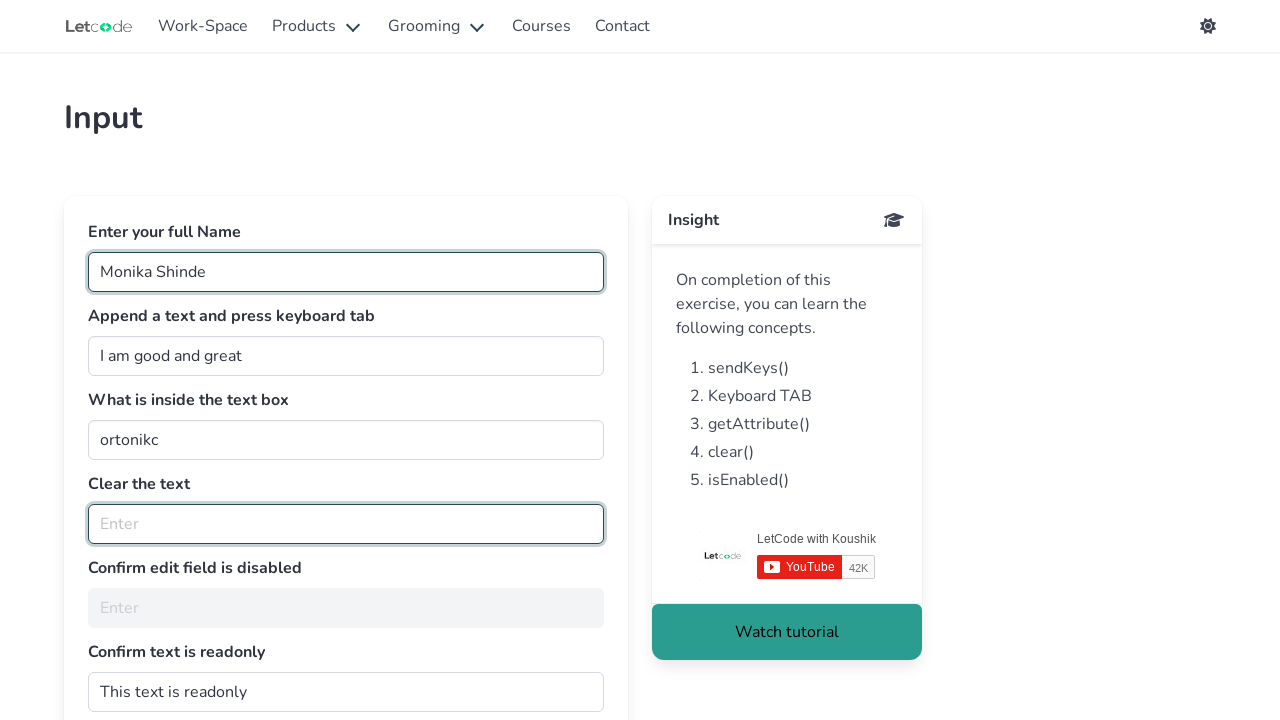